Tests dropdown selection by selecting different options and verifying the selected values

Starting URL: https://the-internet.herokuapp.com/dropdown

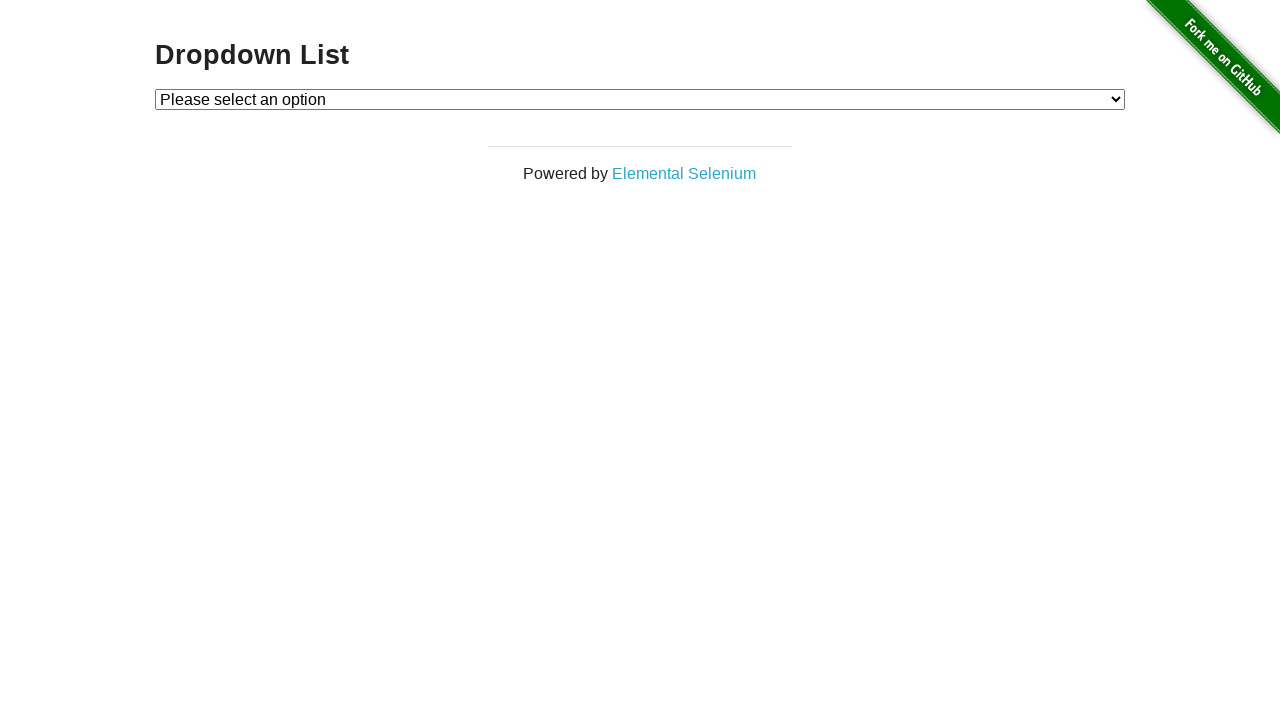

Selected 'Option 1' from dropdown on #dropdown
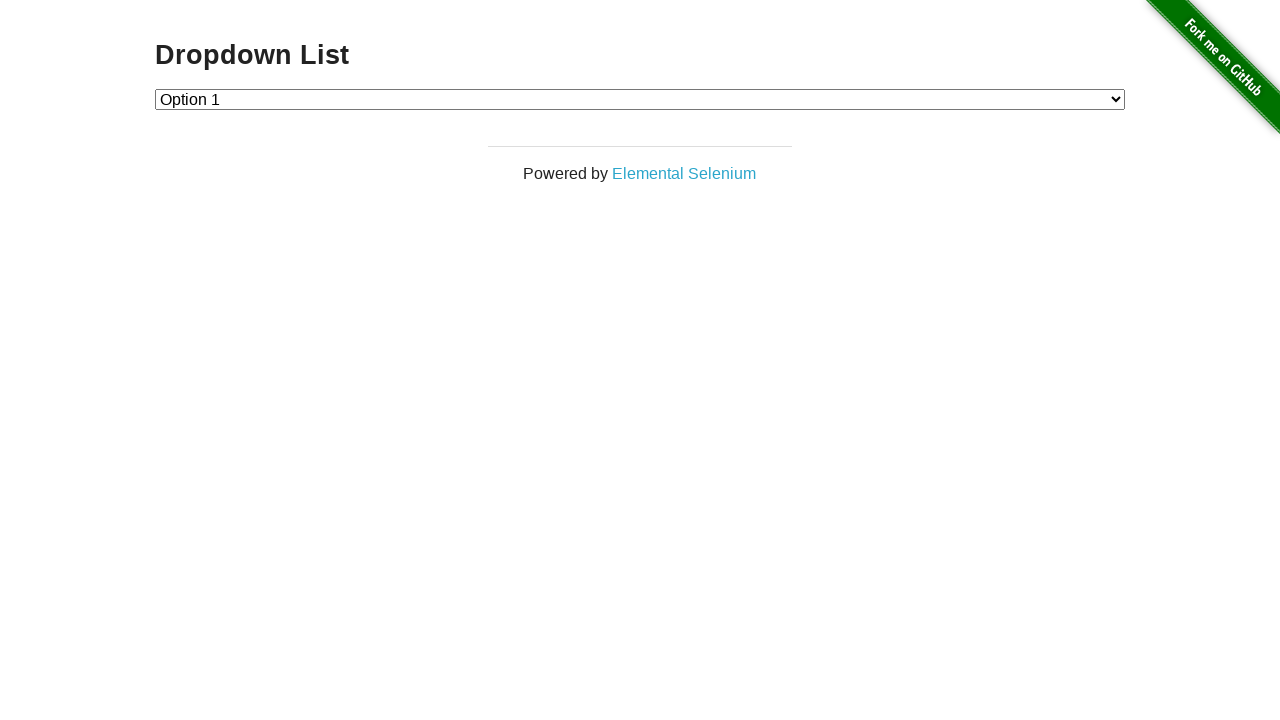

Selected 'Option 2' from dropdown on #dropdown
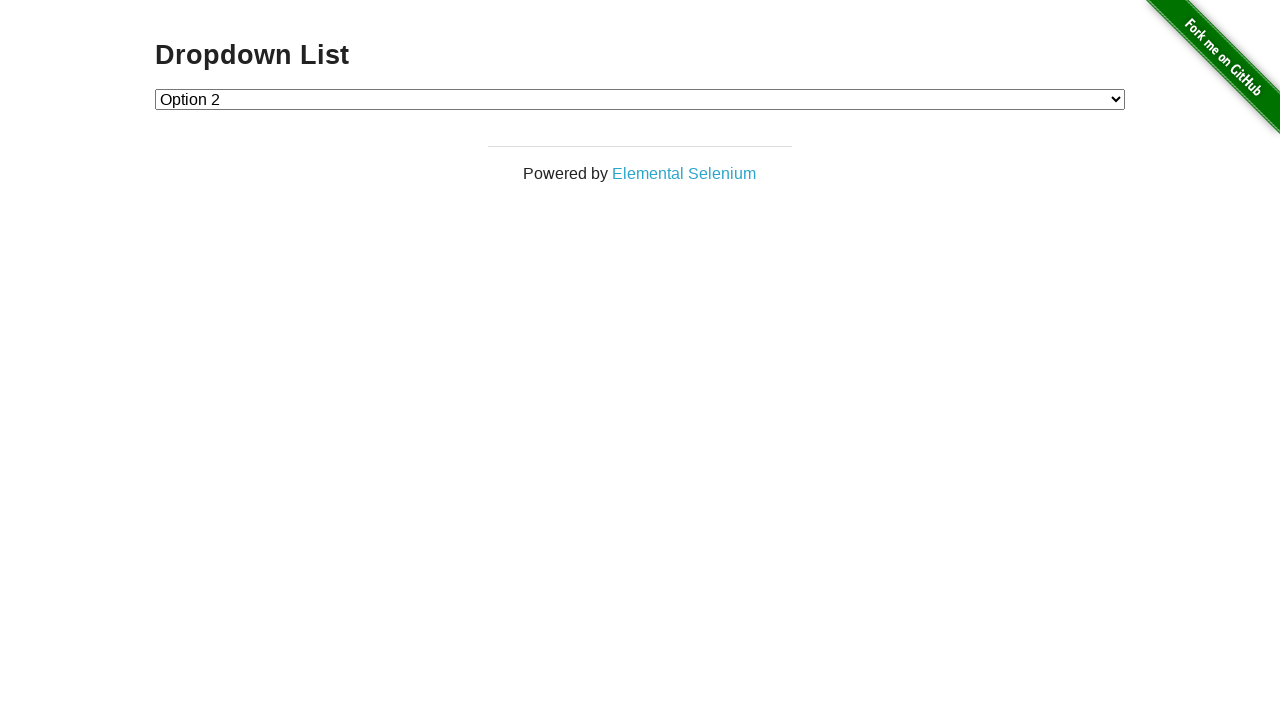

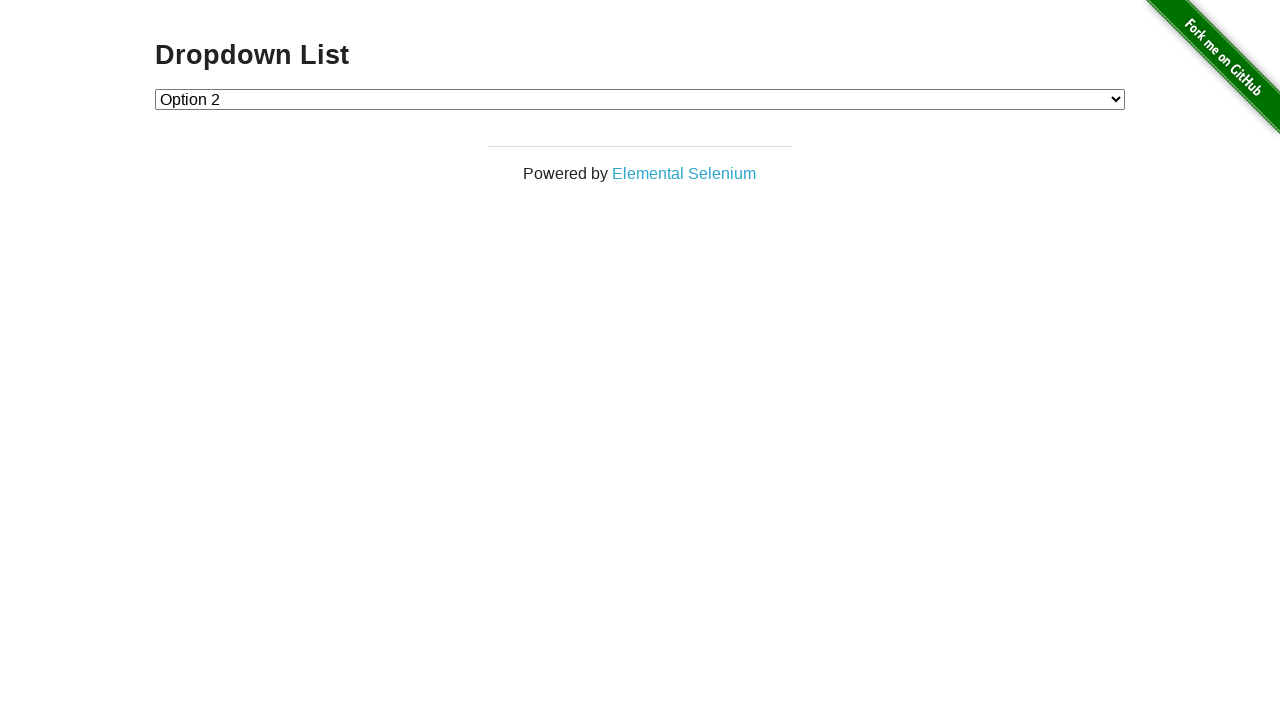